Tests hover functionality by moving the mouse over the second image figure and verifying that the correct username "name: user2" is displayed.

Starting URL: https://the-internet.herokuapp.com/hovers

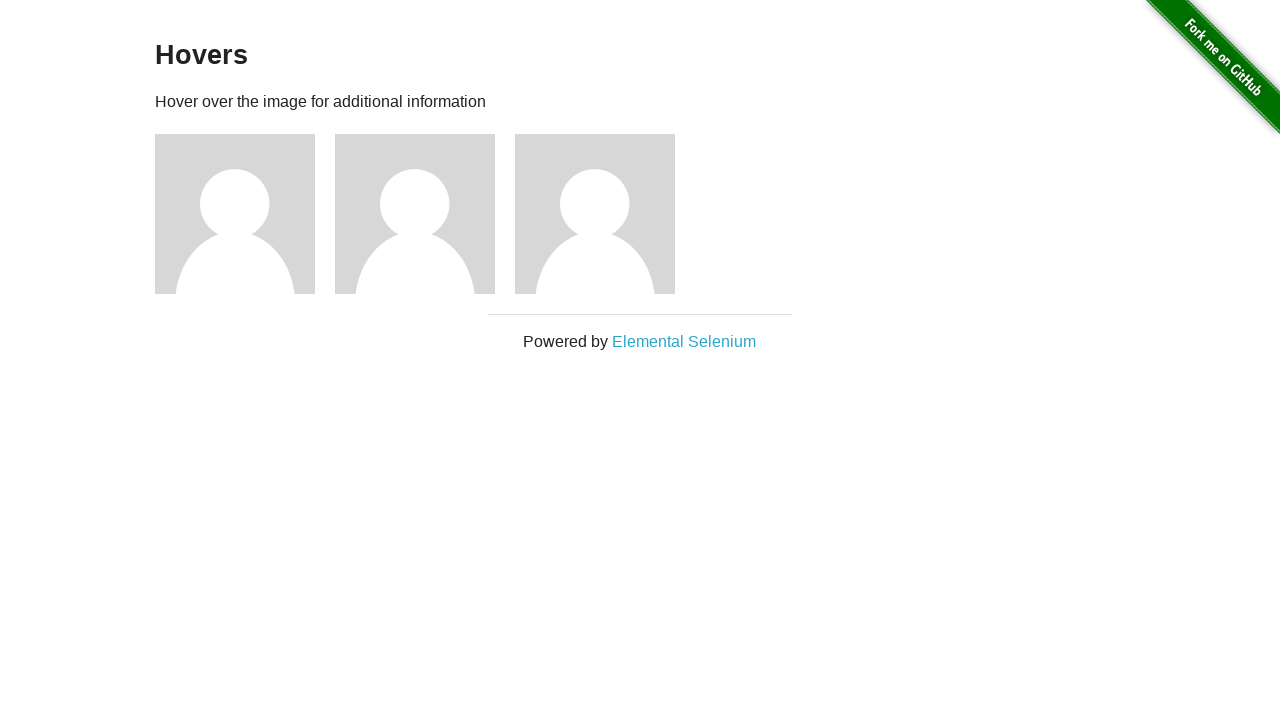

Navigated to hovers test page
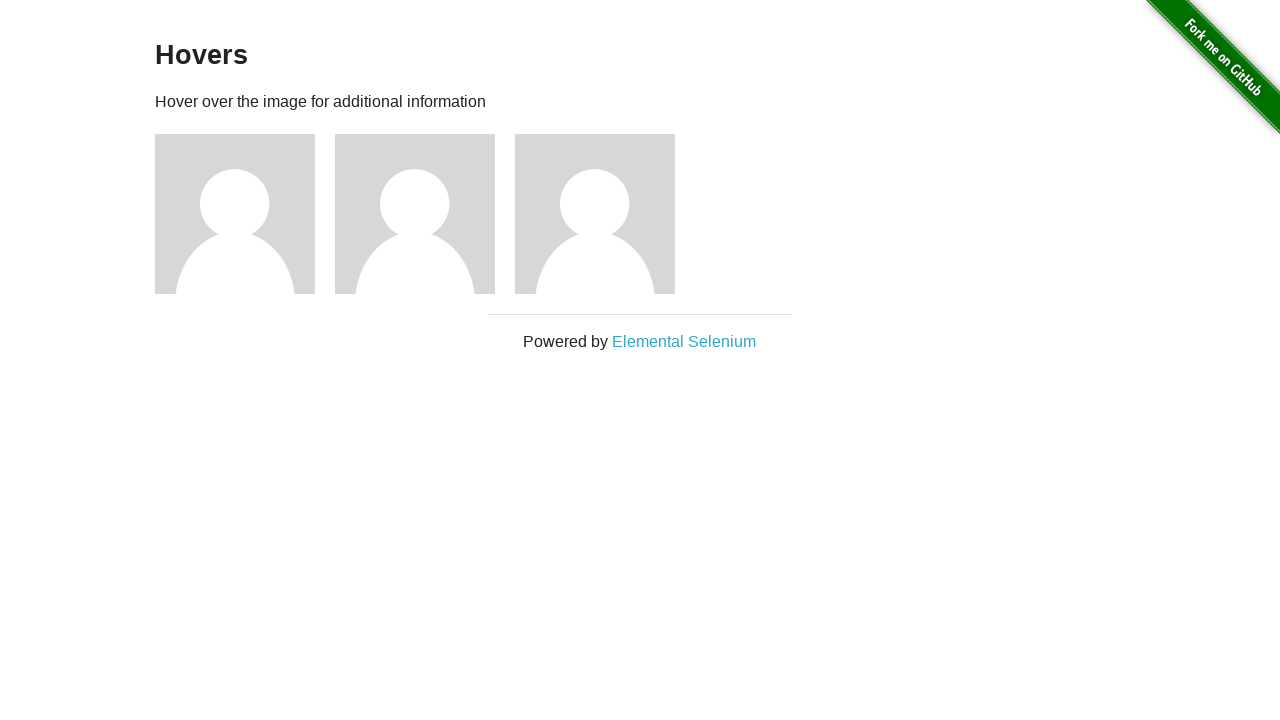

Hovered over the second image figure at (425, 214) on #content .figure >> nth=1
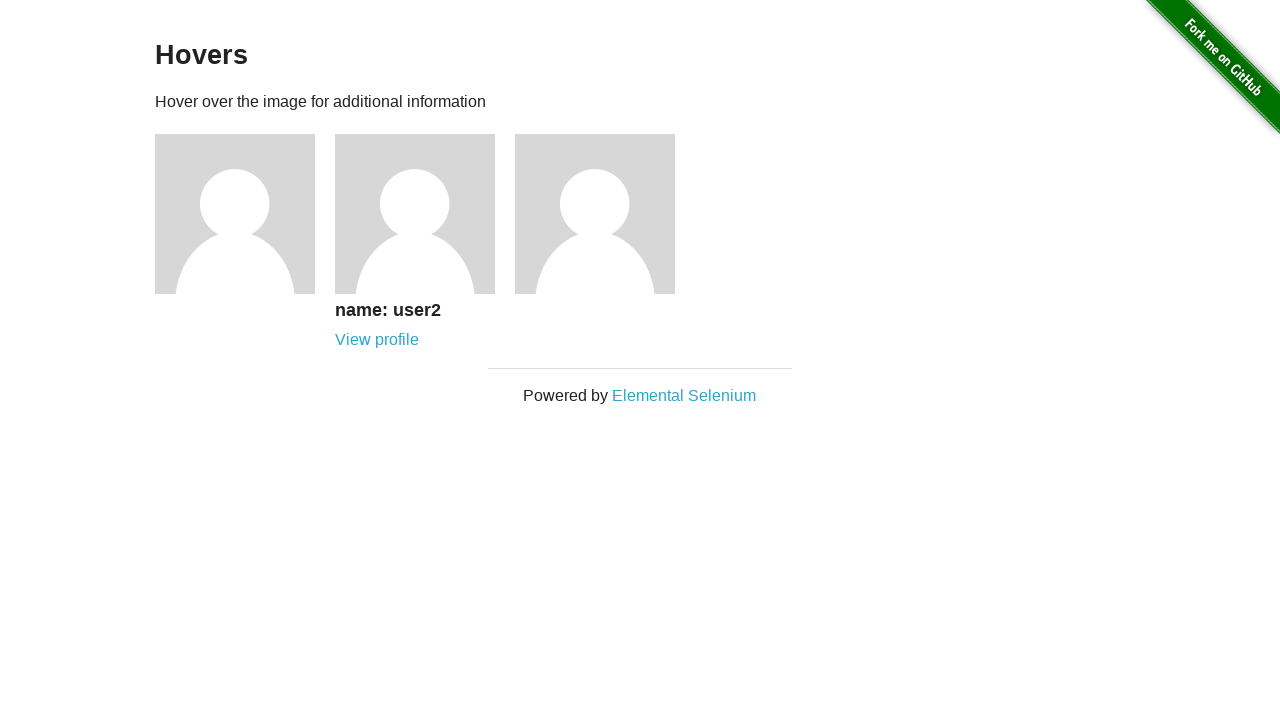

Username element became visible after hover
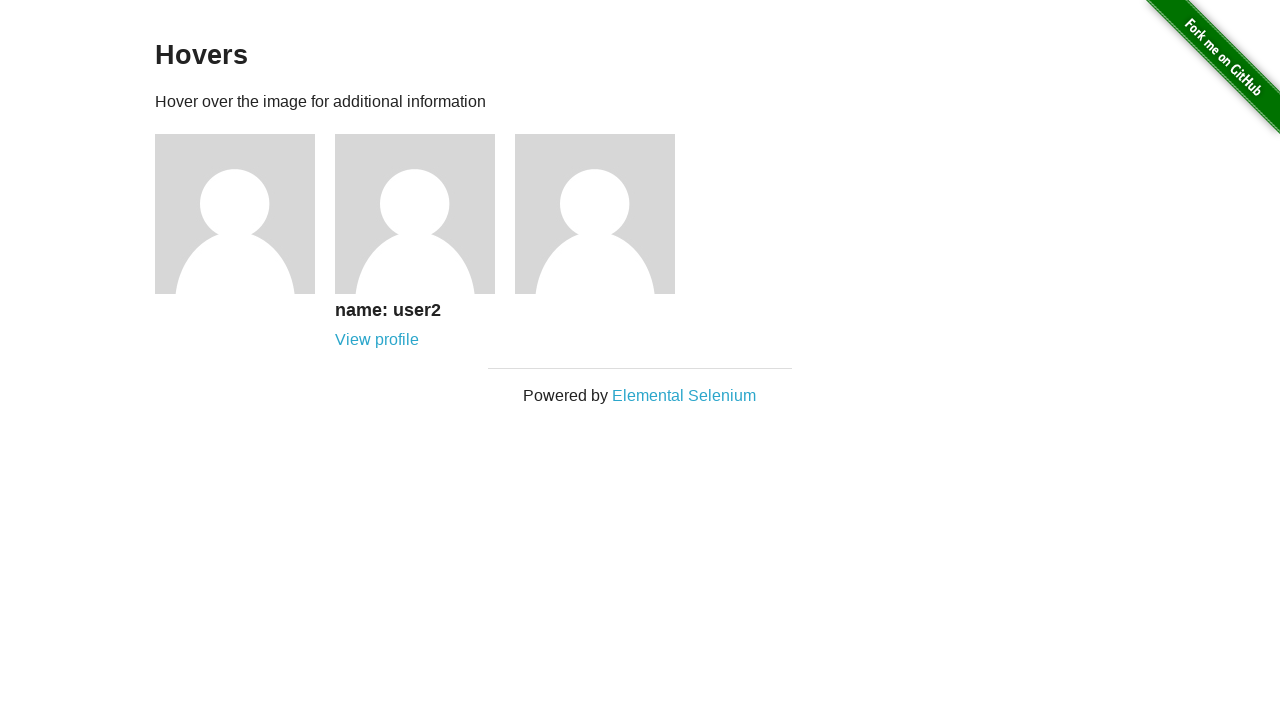

Verified that username 'name: user2' is displayed
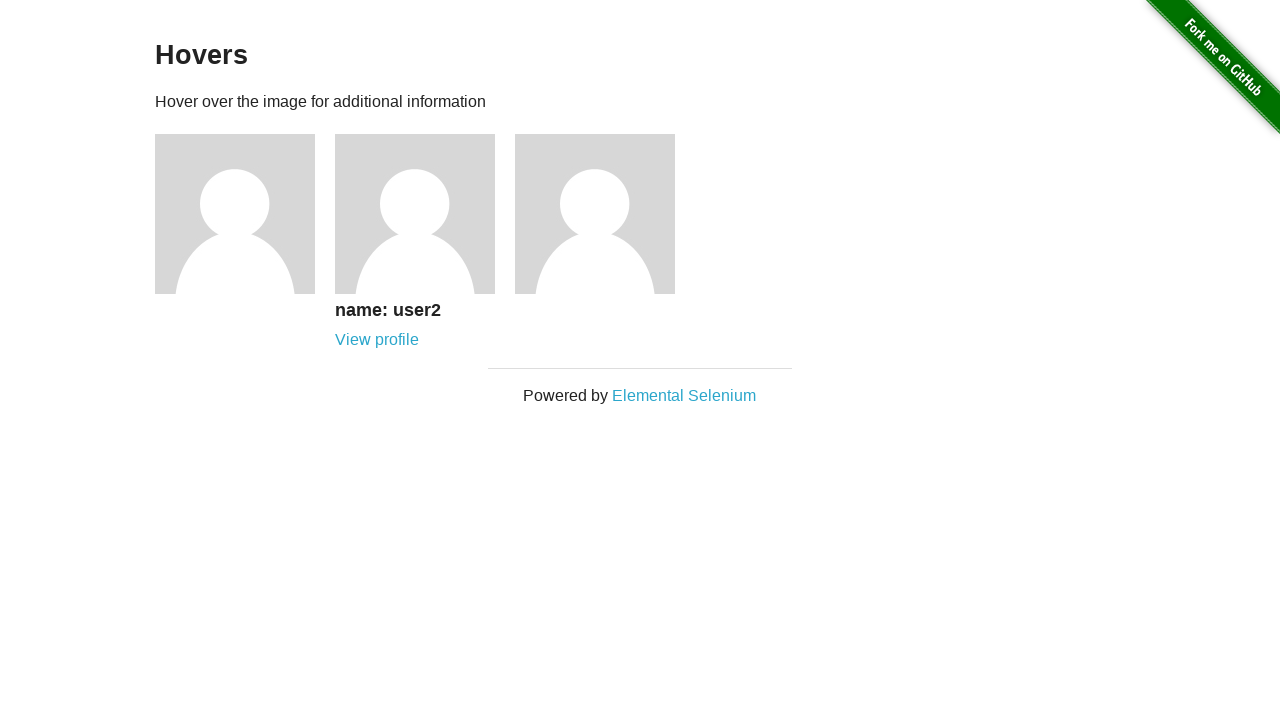

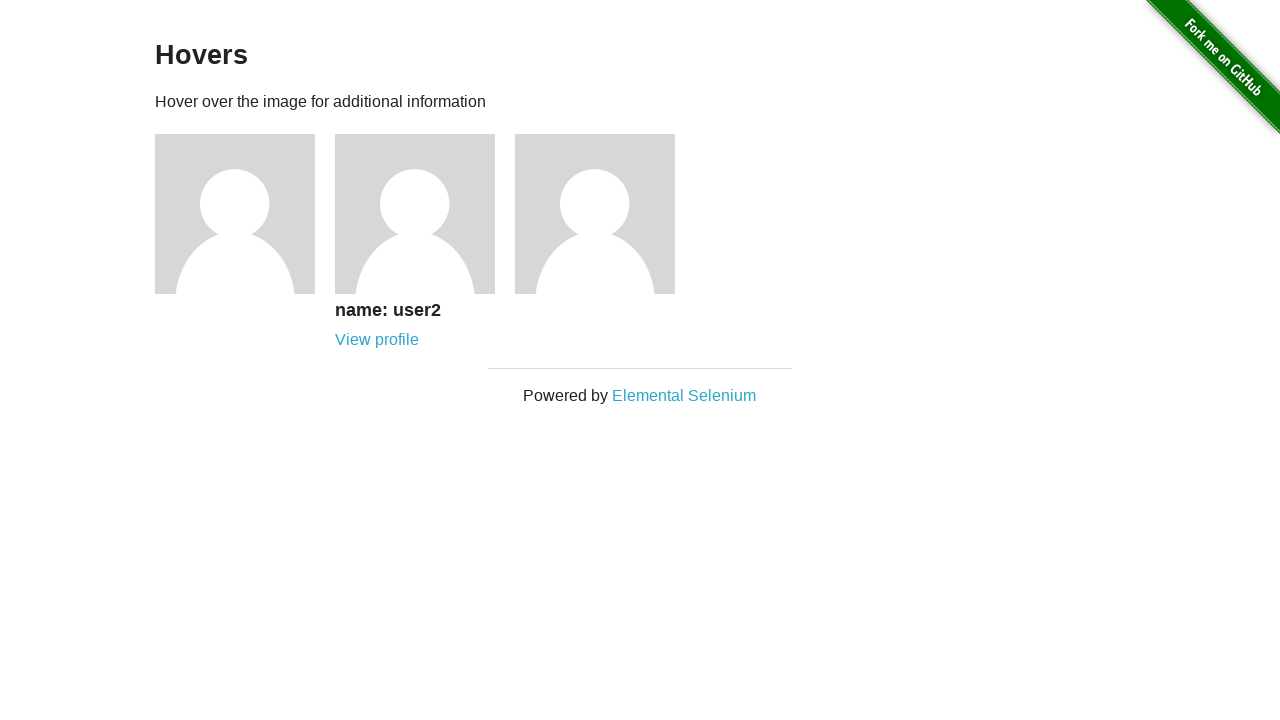